Tests table sorting by clicking the Due column header twice and verifying that the values are sorted in descending order

Starting URL: http://the-internet.herokuapp.com/tables

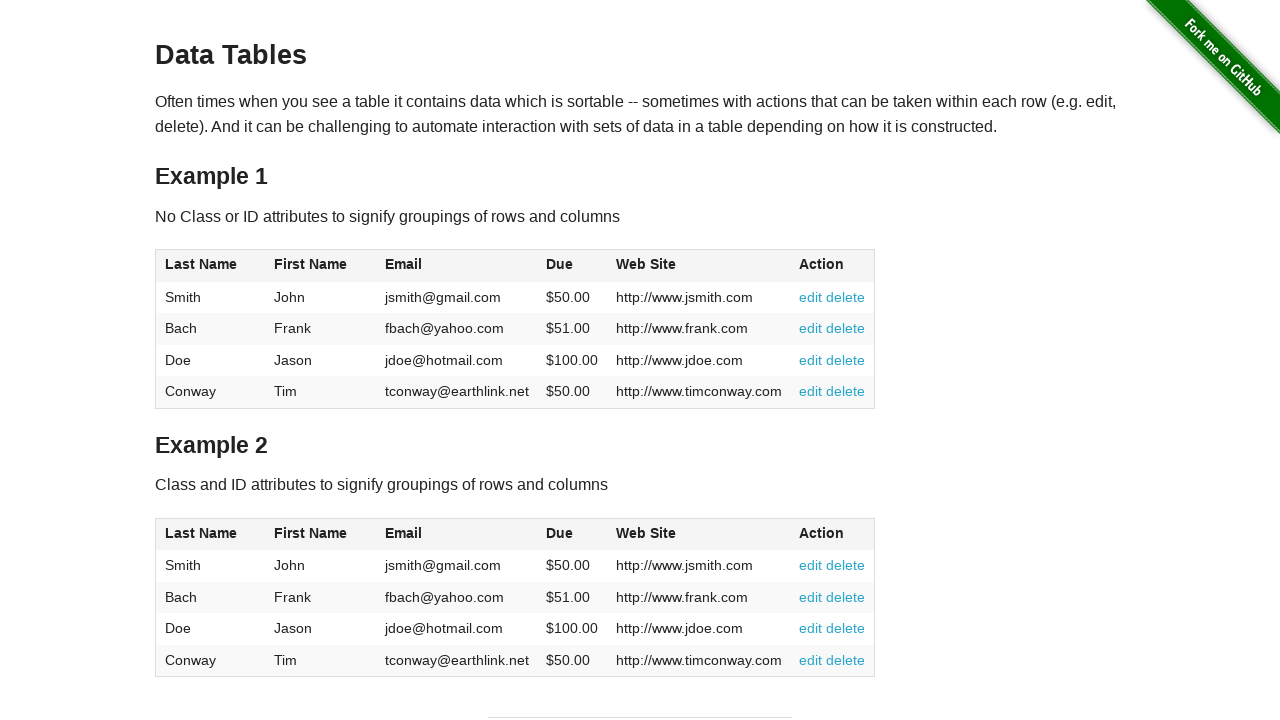

Clicked Due column header (first click) at (572, 266) on #table1 thead tr th:nth-of-type(4)
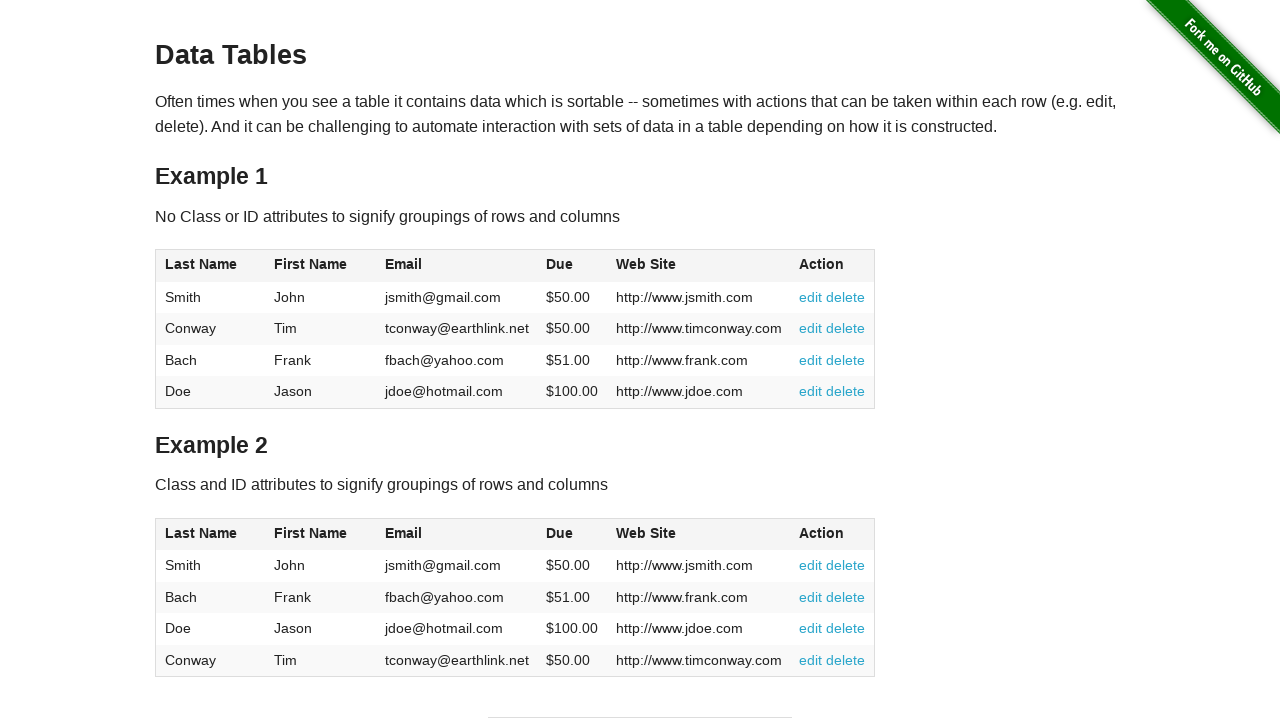

Clicked Due column header (second click to sort descending) at (572, 266) on #table1 thead tr th:nth-of-type(4)
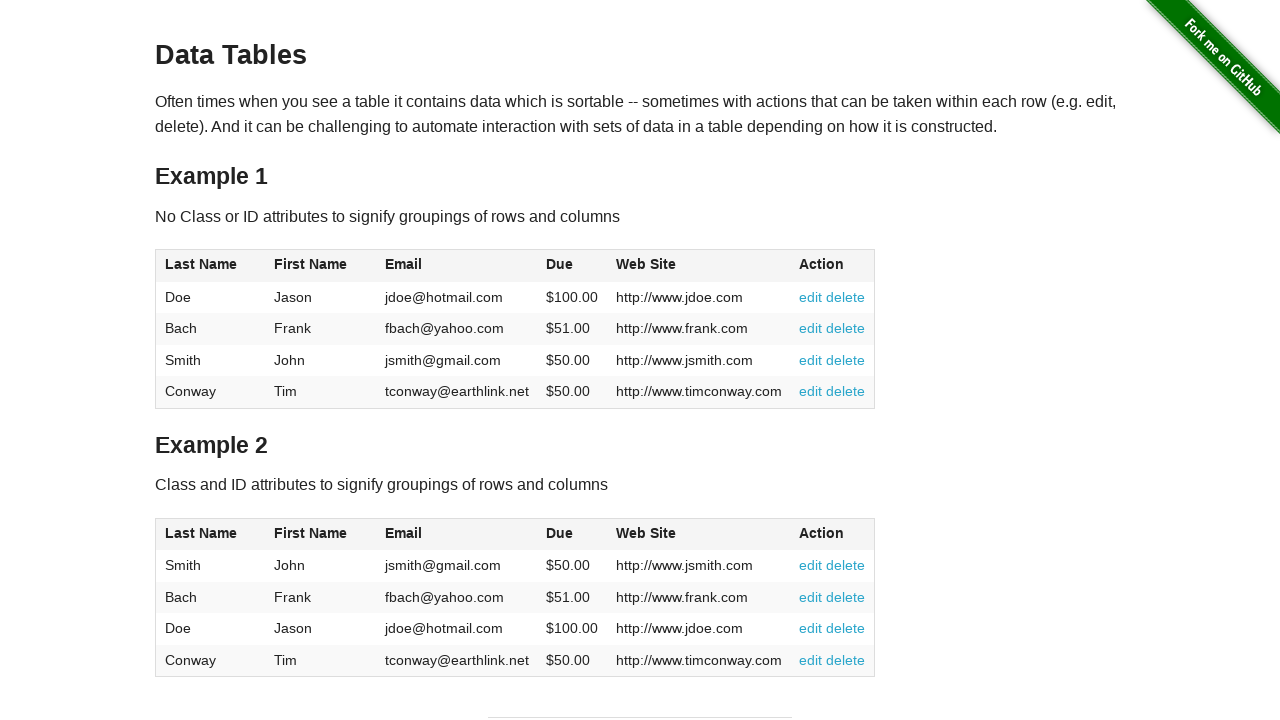

Table Due column values loaded and visible
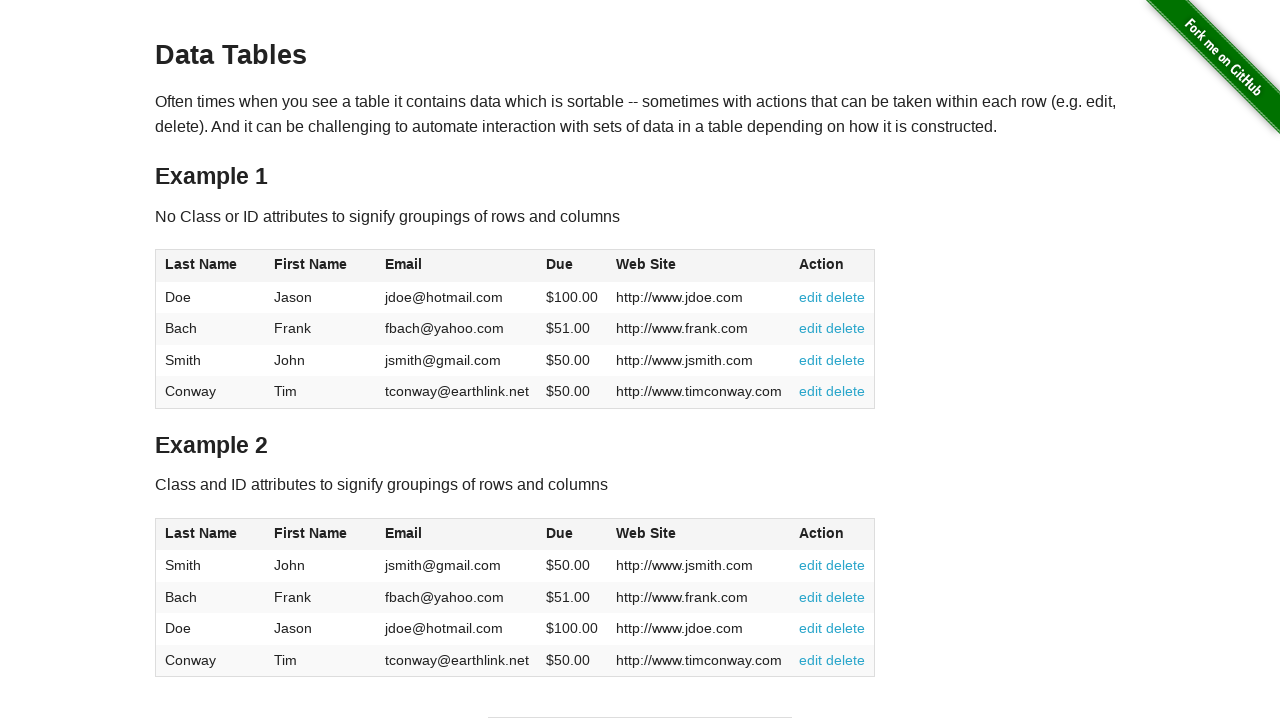

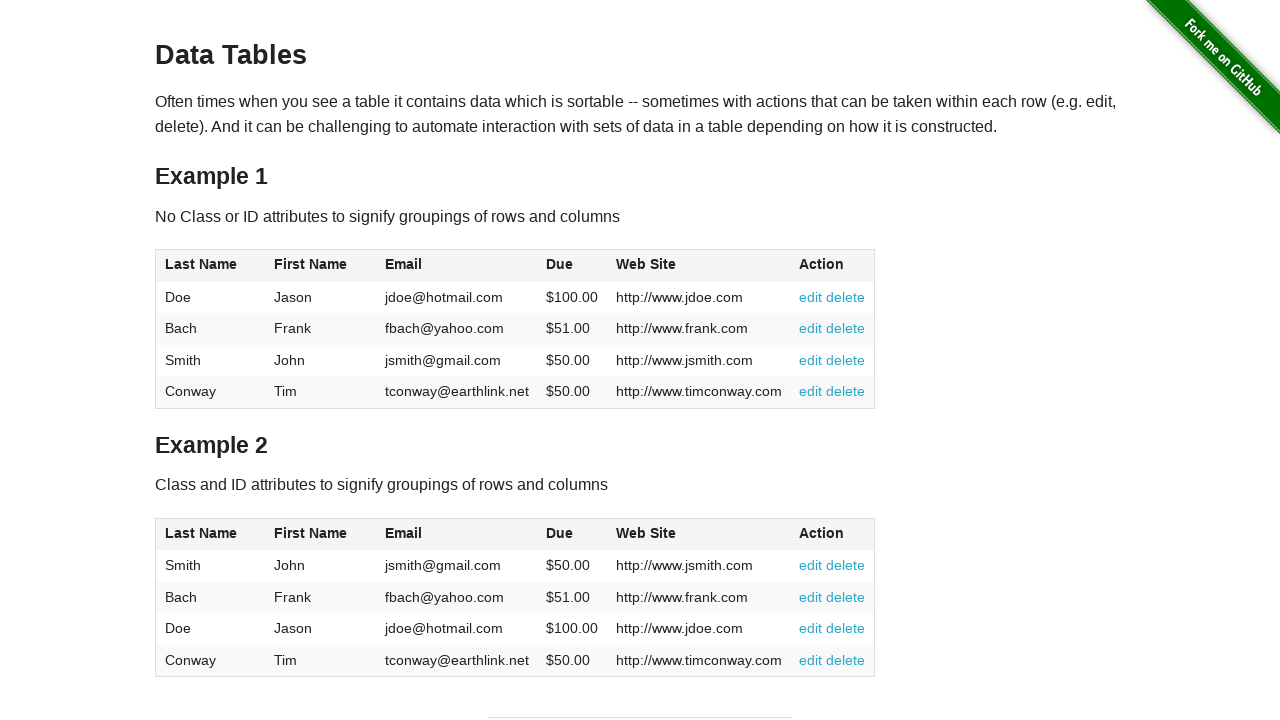